Navigates to the Python.org website and verifies the page loads correctly by checking the title contains "Python"

Starting URL: https://www.python.org

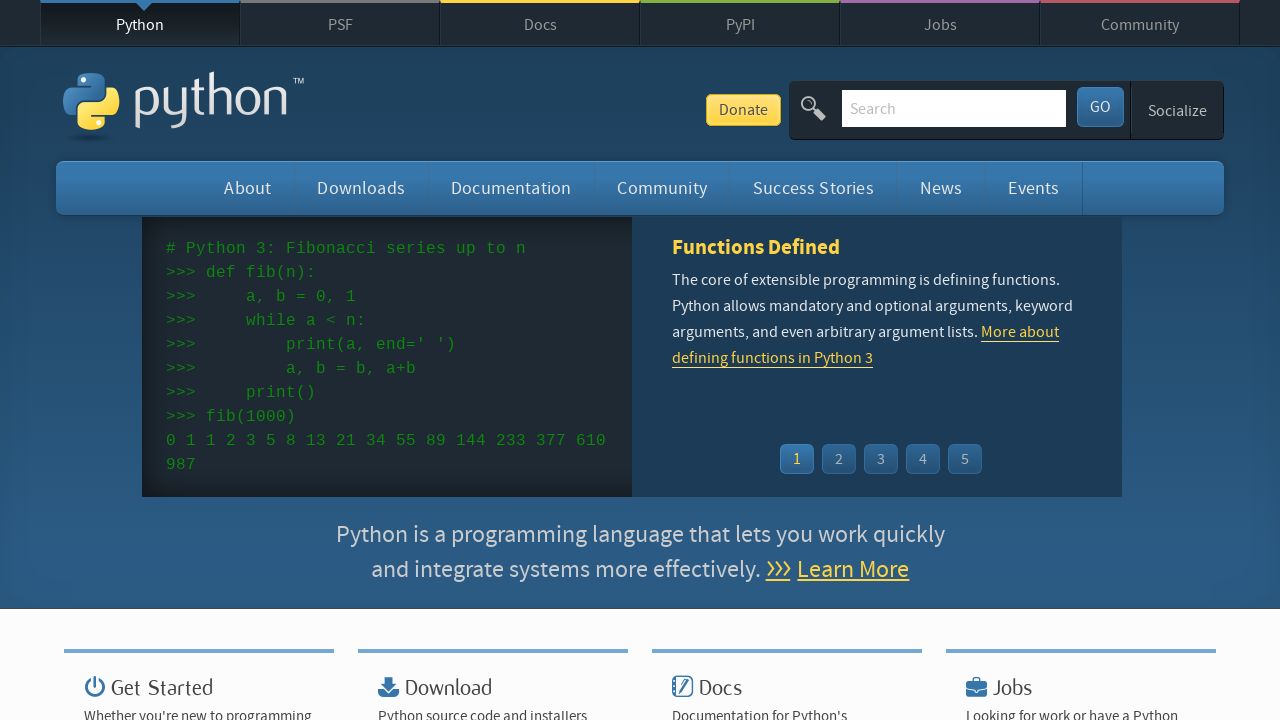

Navigated to https://www.python.org
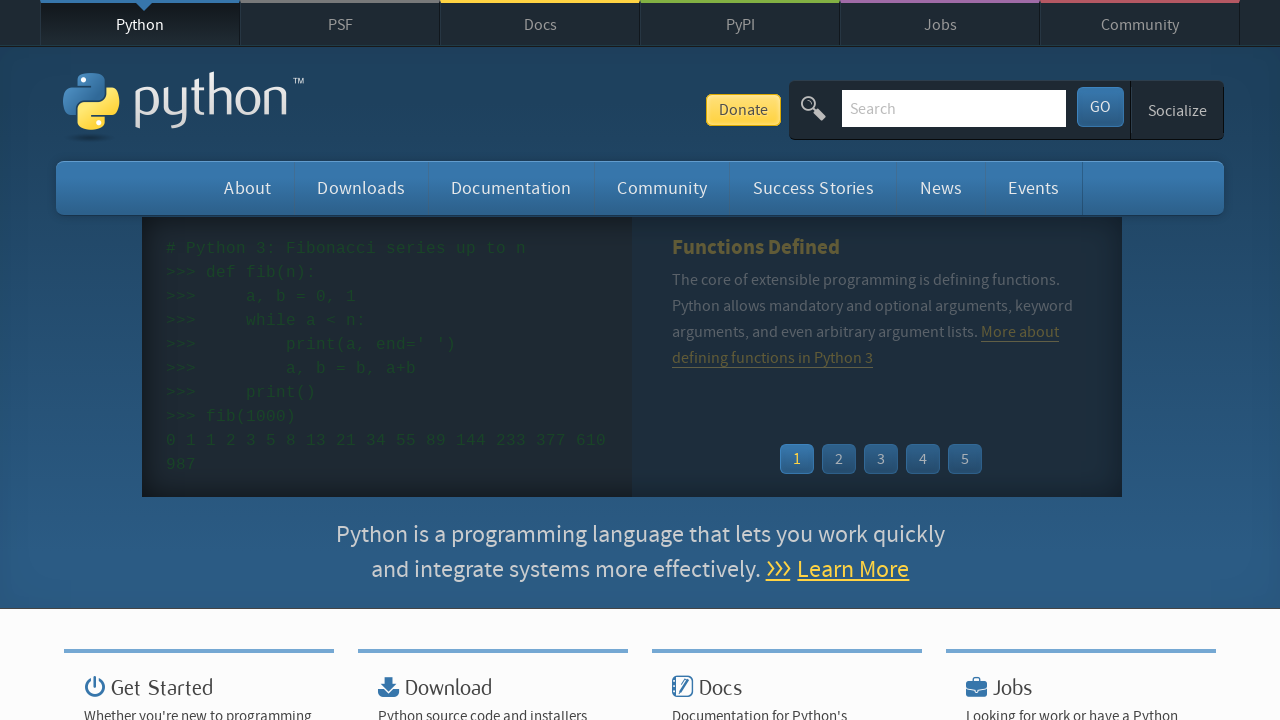

Verified page title contains 'Python'
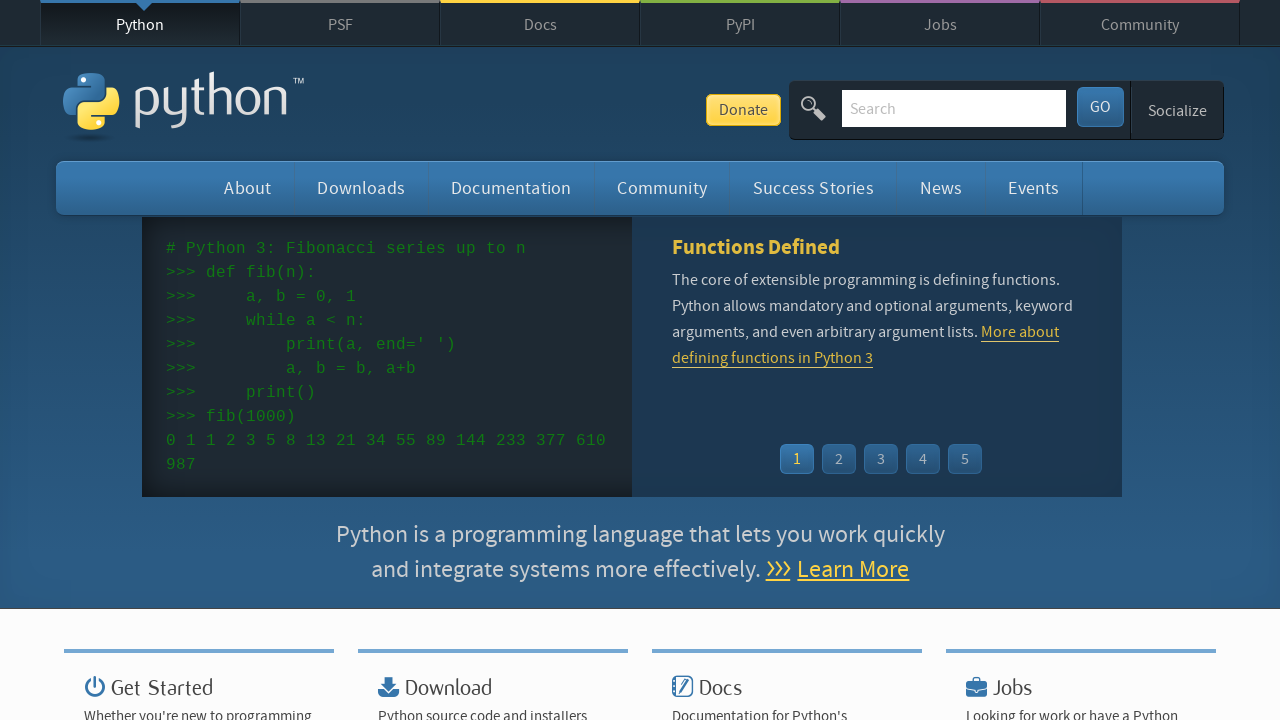

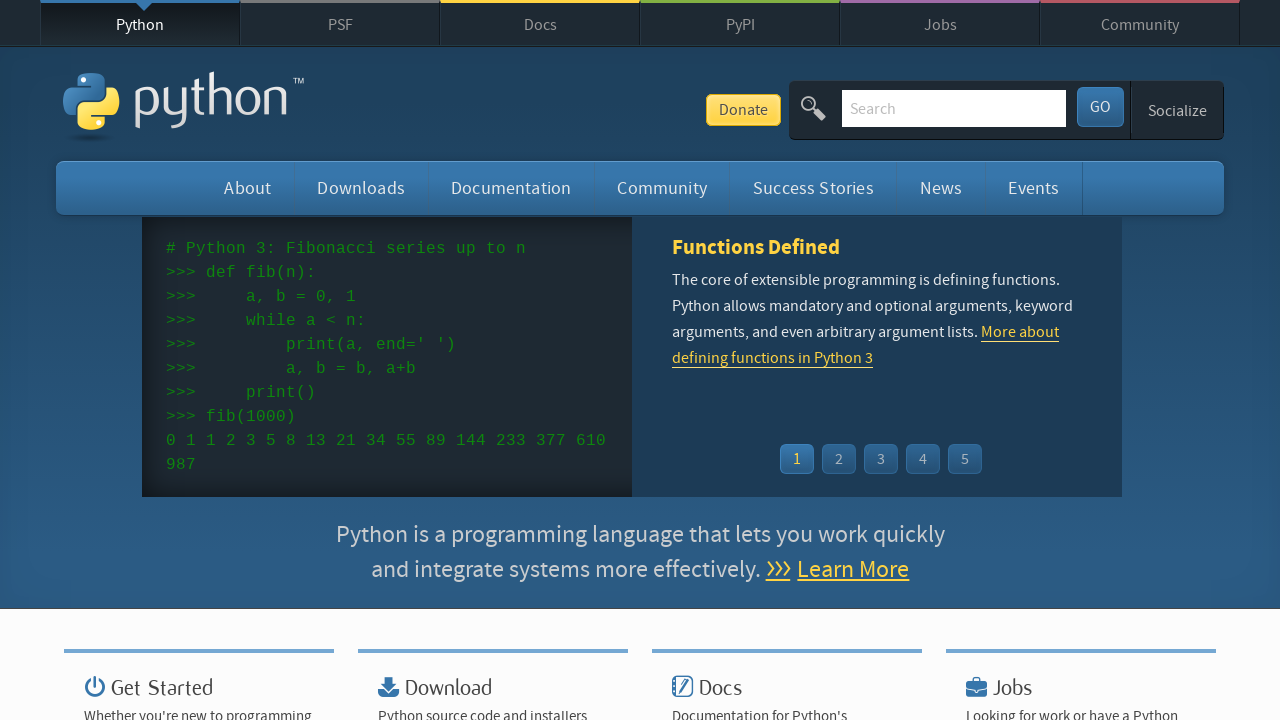